Tests hide header functionality by clicking the hide button and verifying header disappears

Starting URL: https://demo.prestashop.com/#/en/front

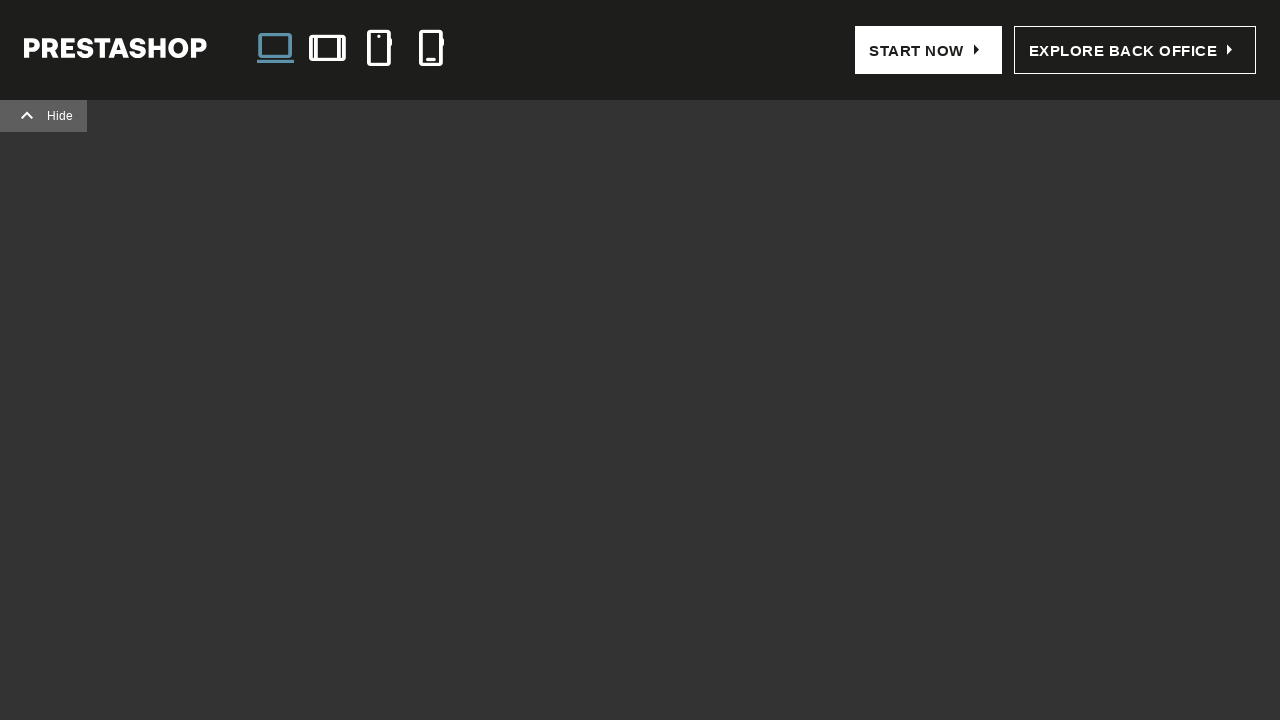

Verified header is visible
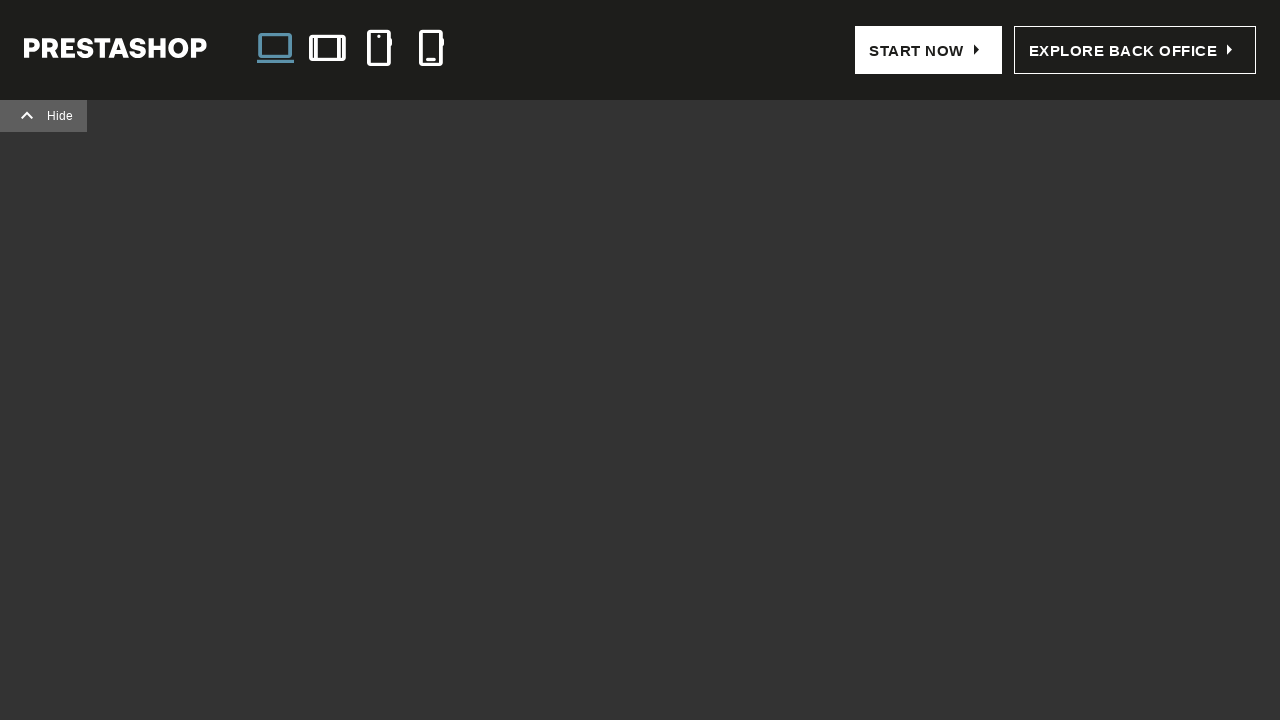

Clicked hide header button at (60, 116) on .hide-header, span:has-text('Hide header')
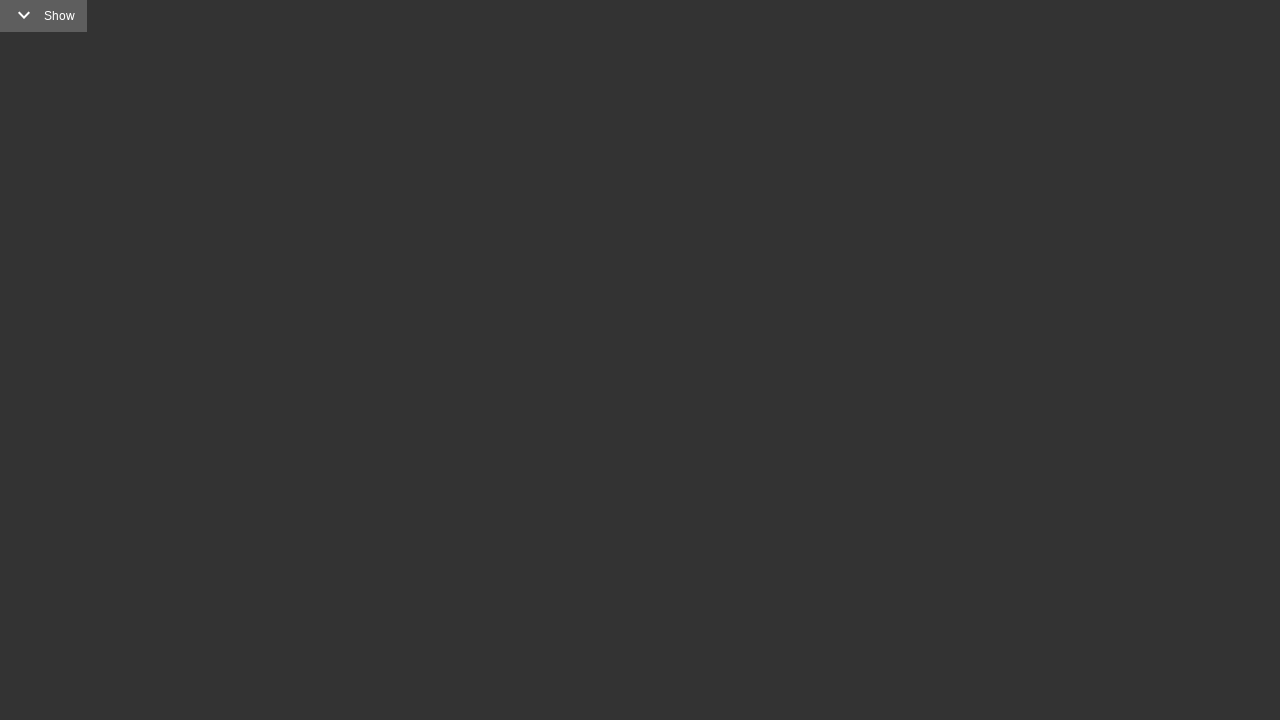

Verified header is no longer visible
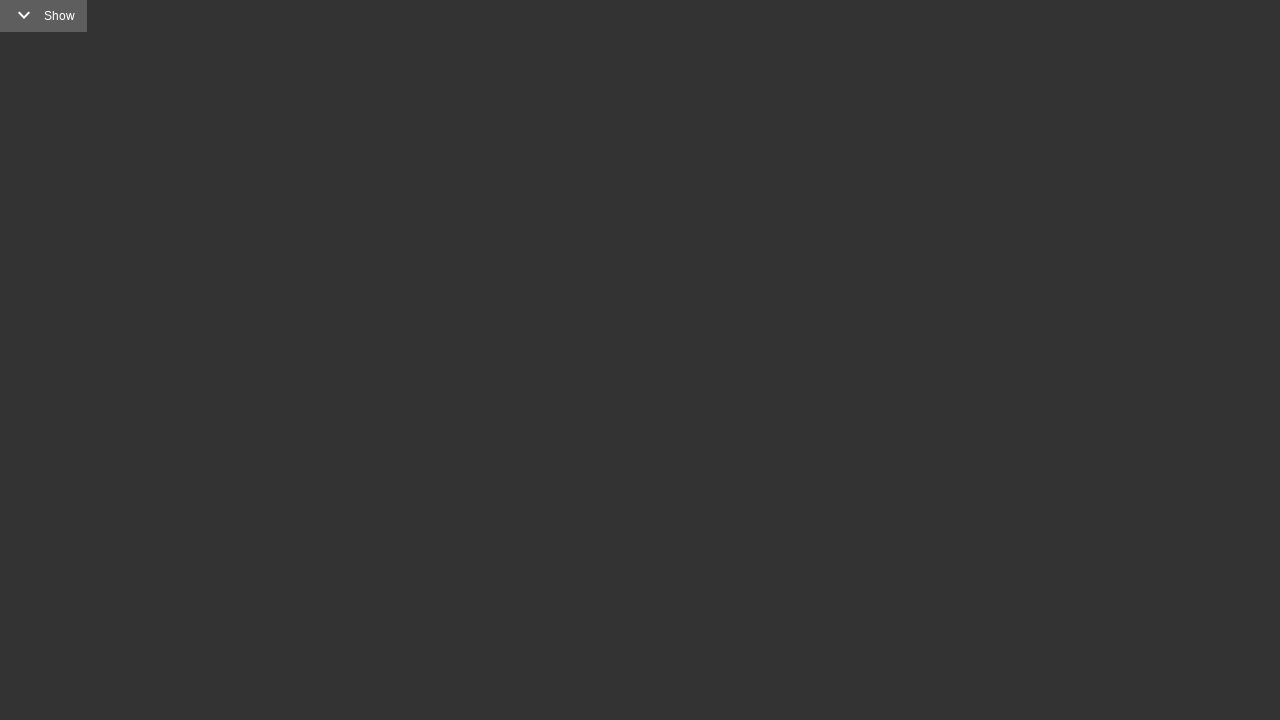

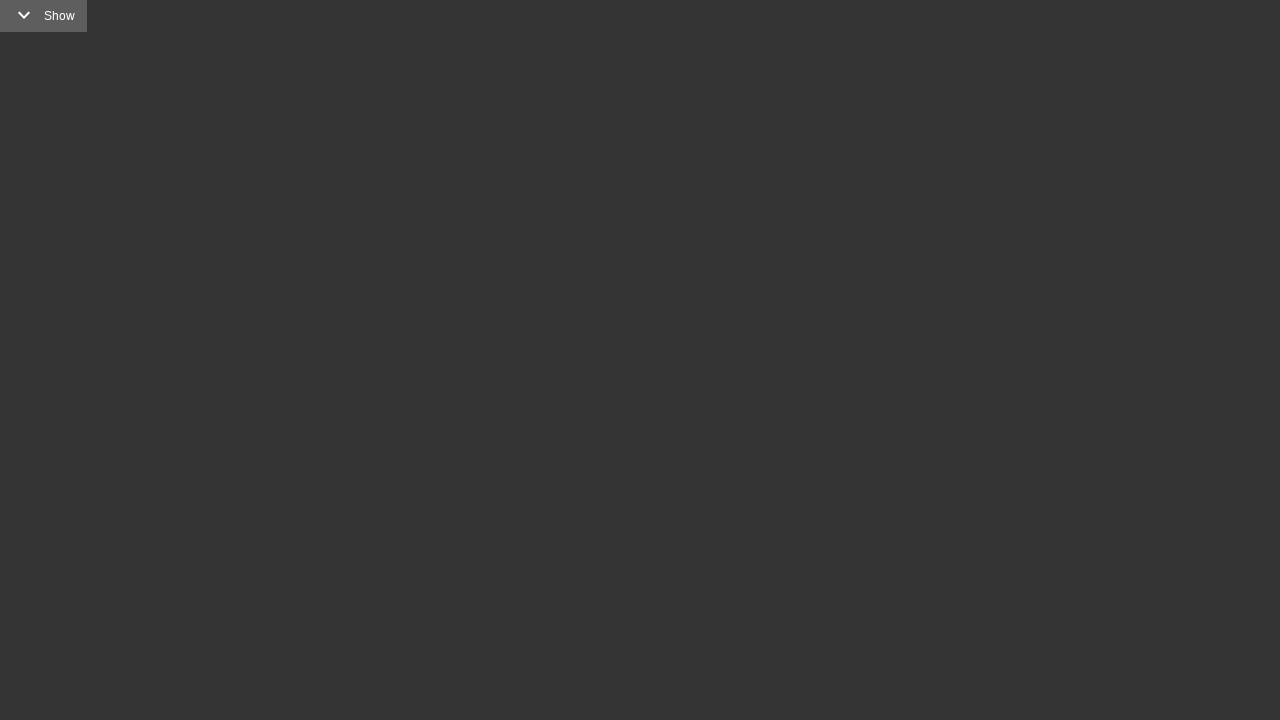